Tests the Chinese calligraphy dictionary search functionality by entering a Chinese character, selecting a calligraphy style from the dropdown, and submitting the search form to view results.

Starting URL: https://www.shufazidian.com/s.php

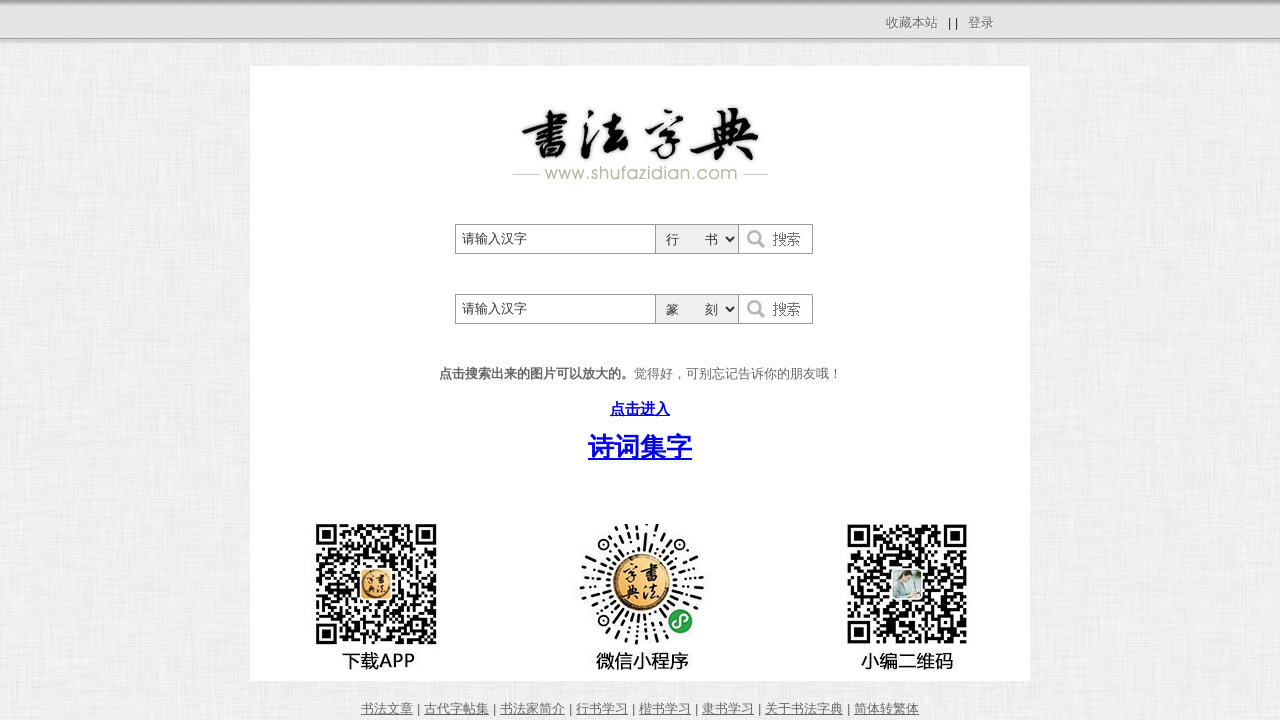

Search input field loaded
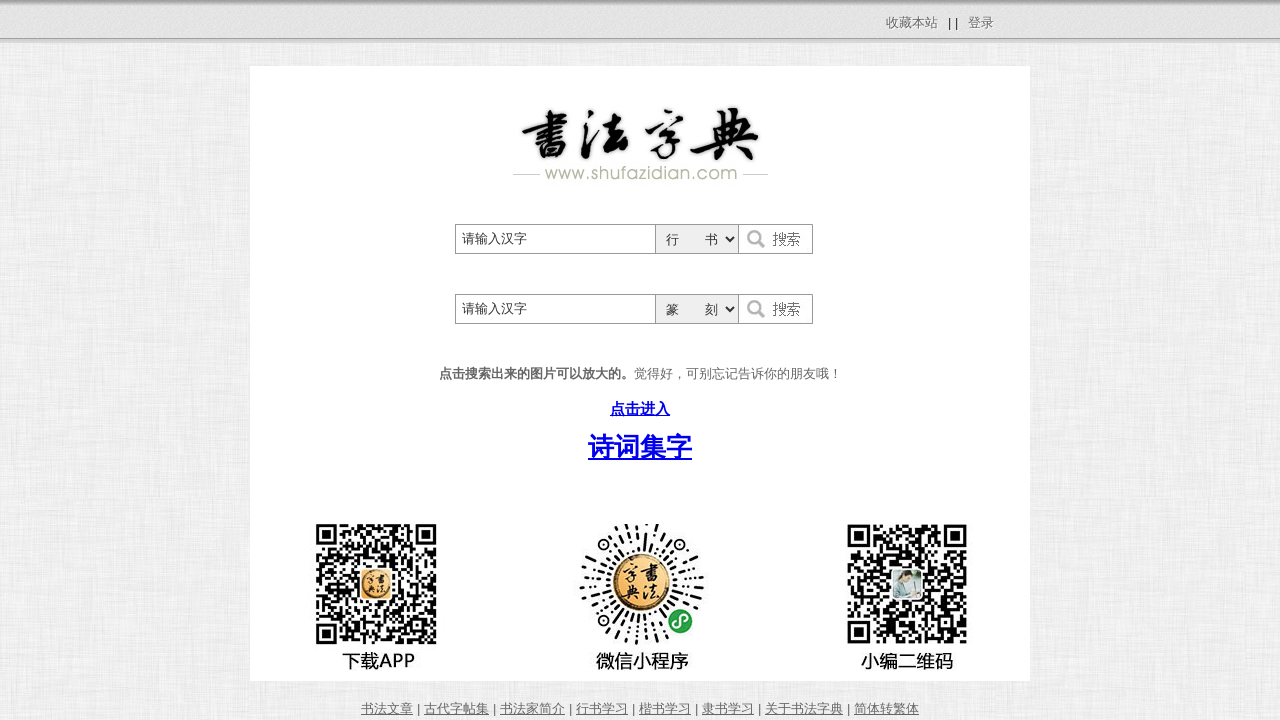

Entered Chinese character '書' in search field on #wd
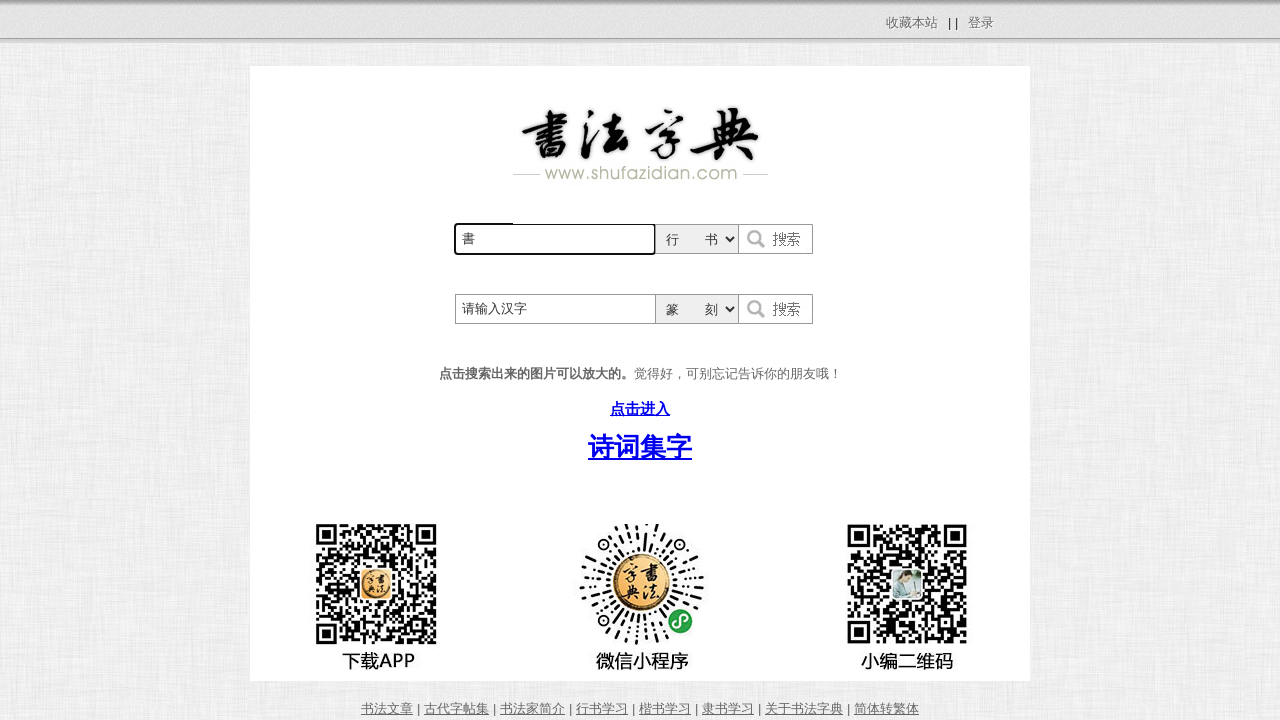

Selected calligraphy style '楷書/Regular Script' from dropdown on #sort
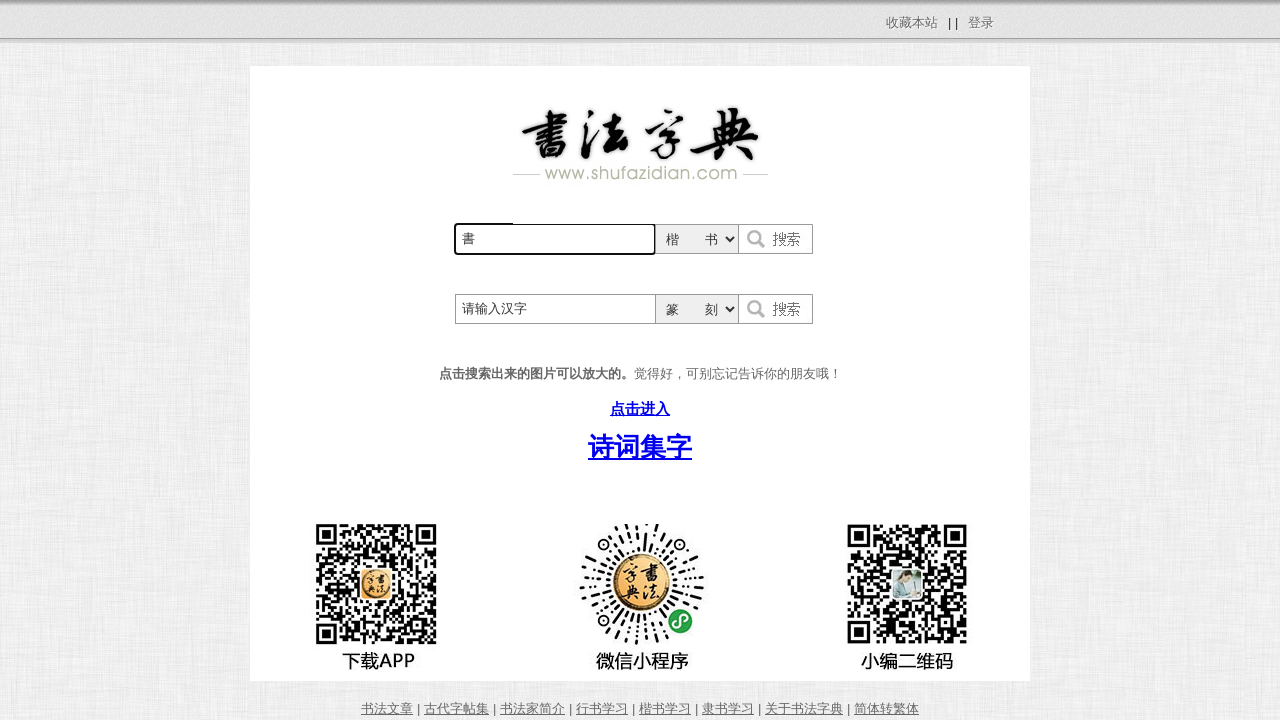

Clicked submit button to search at (776, 239) on form[name='form1'] button[type='submit']
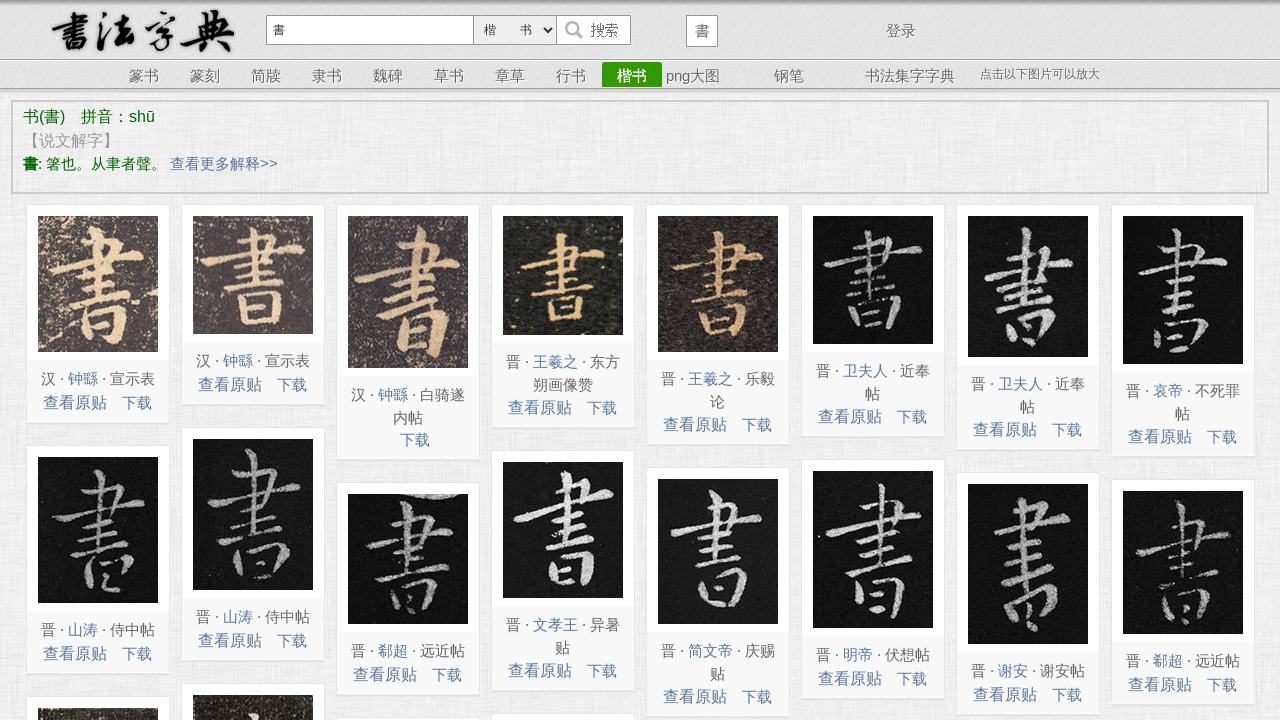

Calligraphy search results loaded
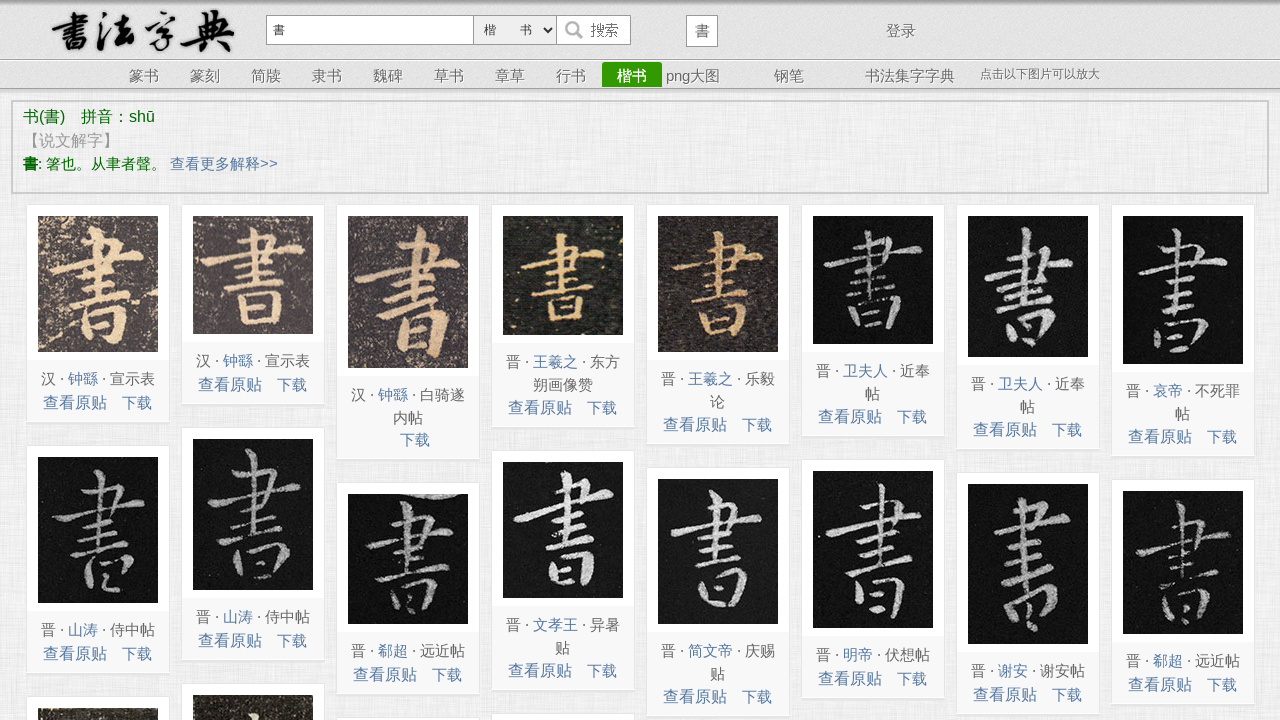

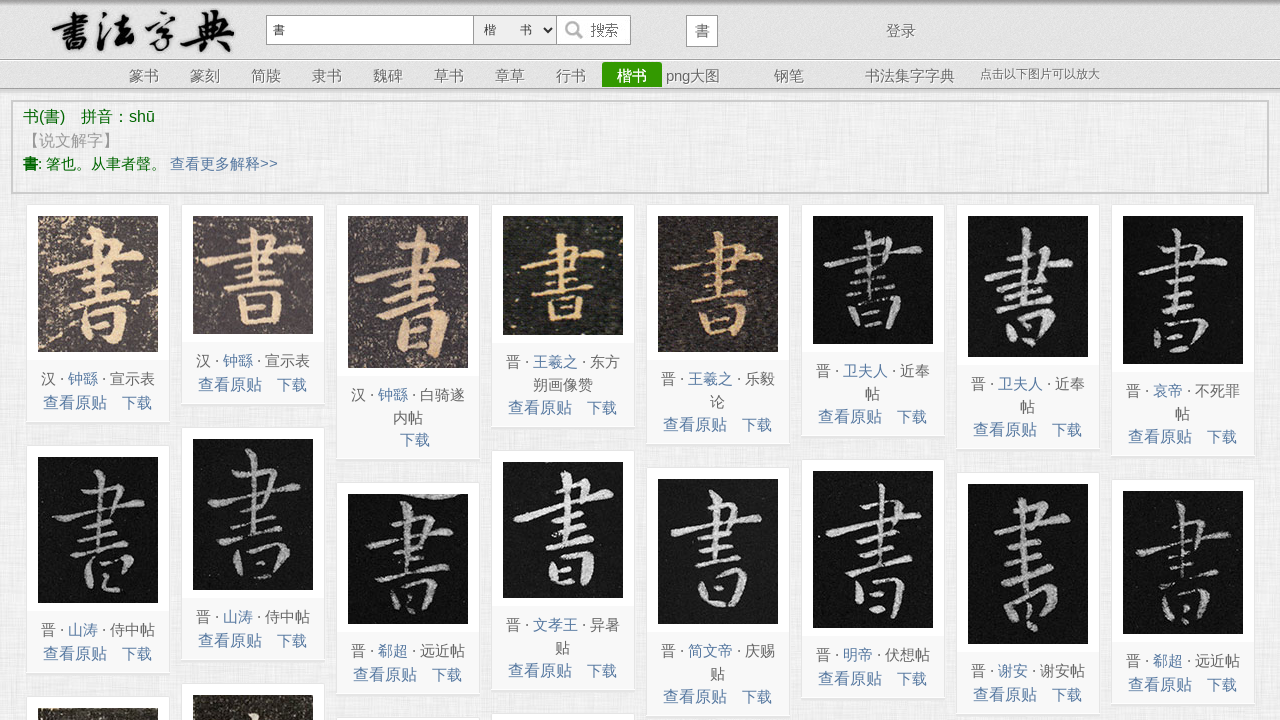